Navigates to Slashdot homepage and clicks on the "Software" link to view software-related content

Starting URL: https://slashdot.org/

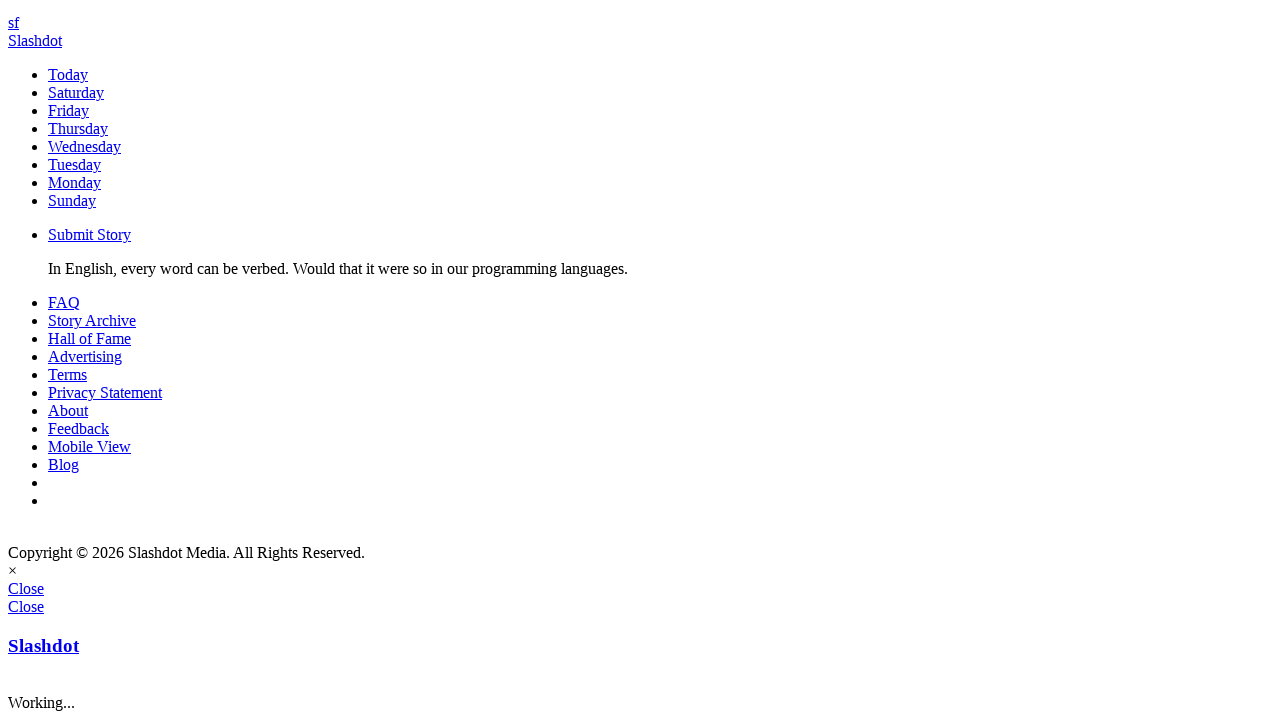

Waited for Slashdot homepage to load (networkidle)
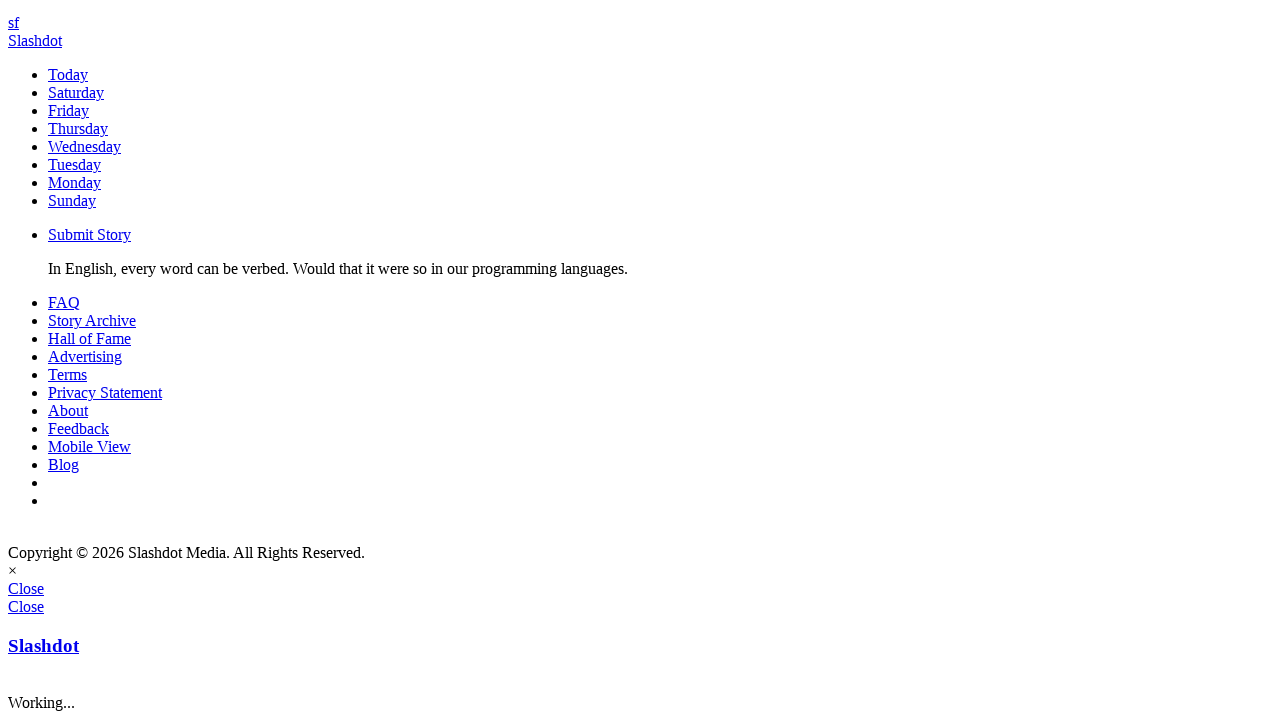

Clicked on the Software link at (76, 165) on text=Software
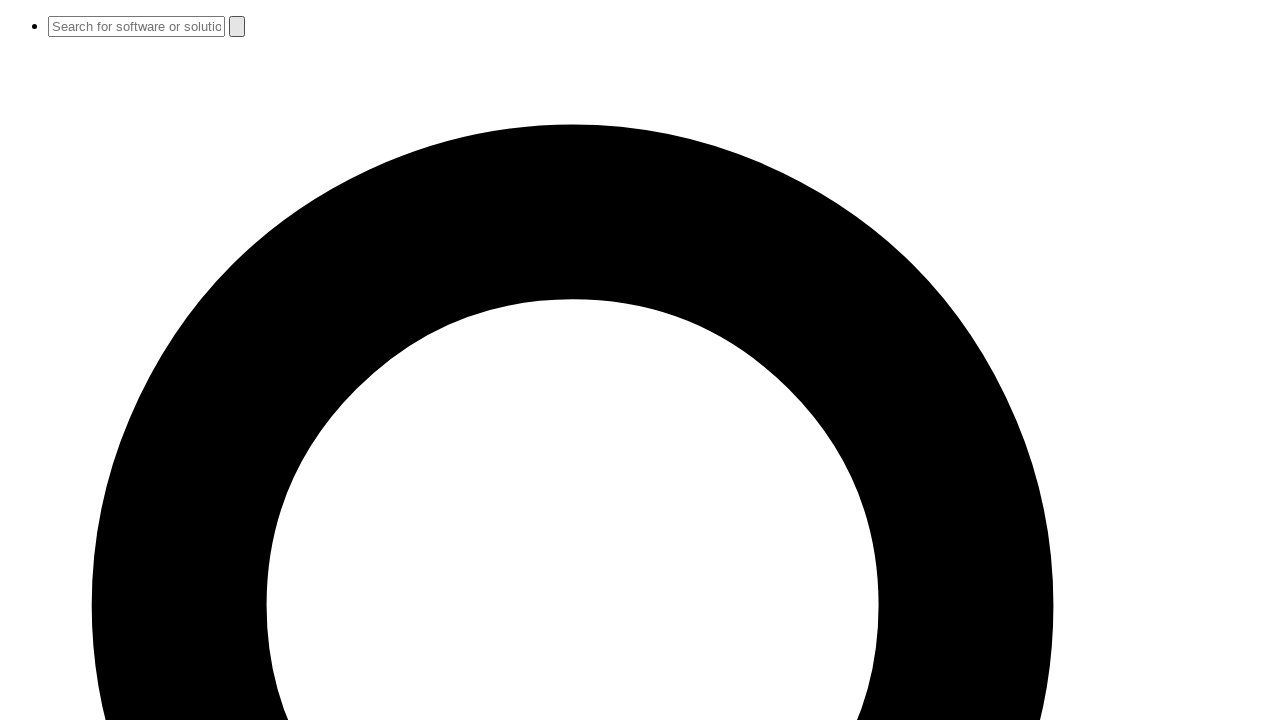

Waited for software section to load (networkidle)
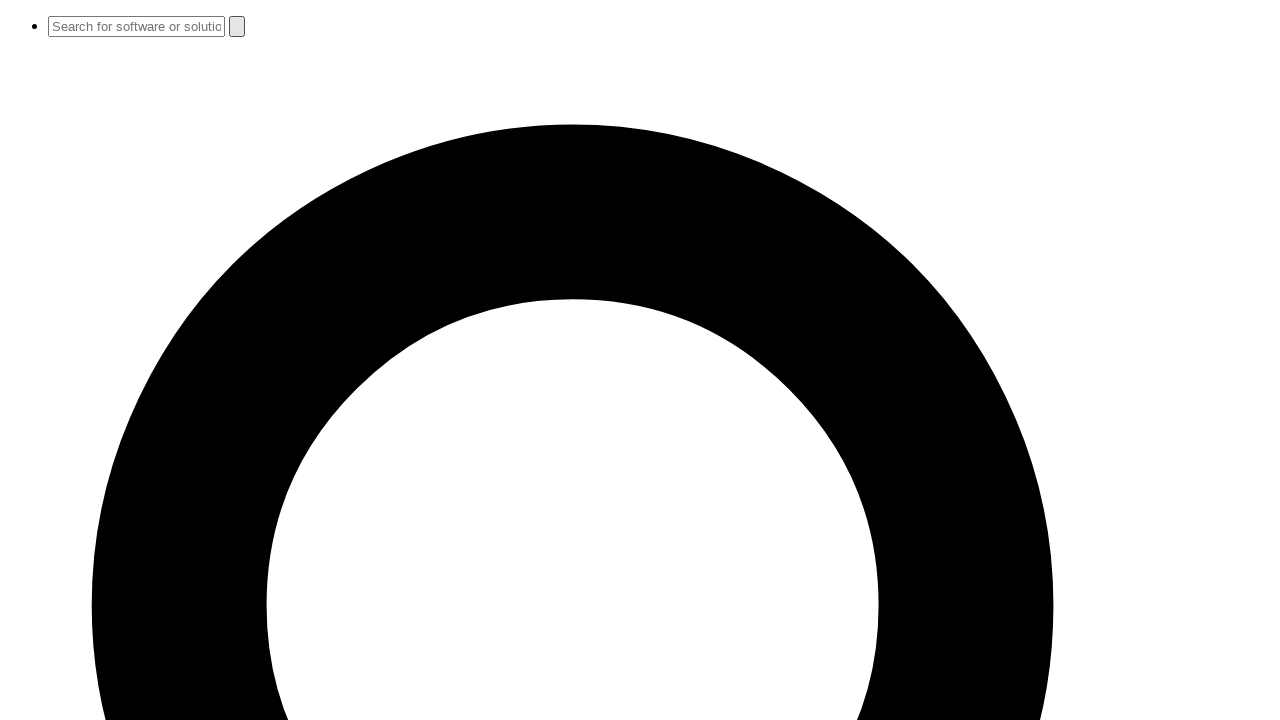

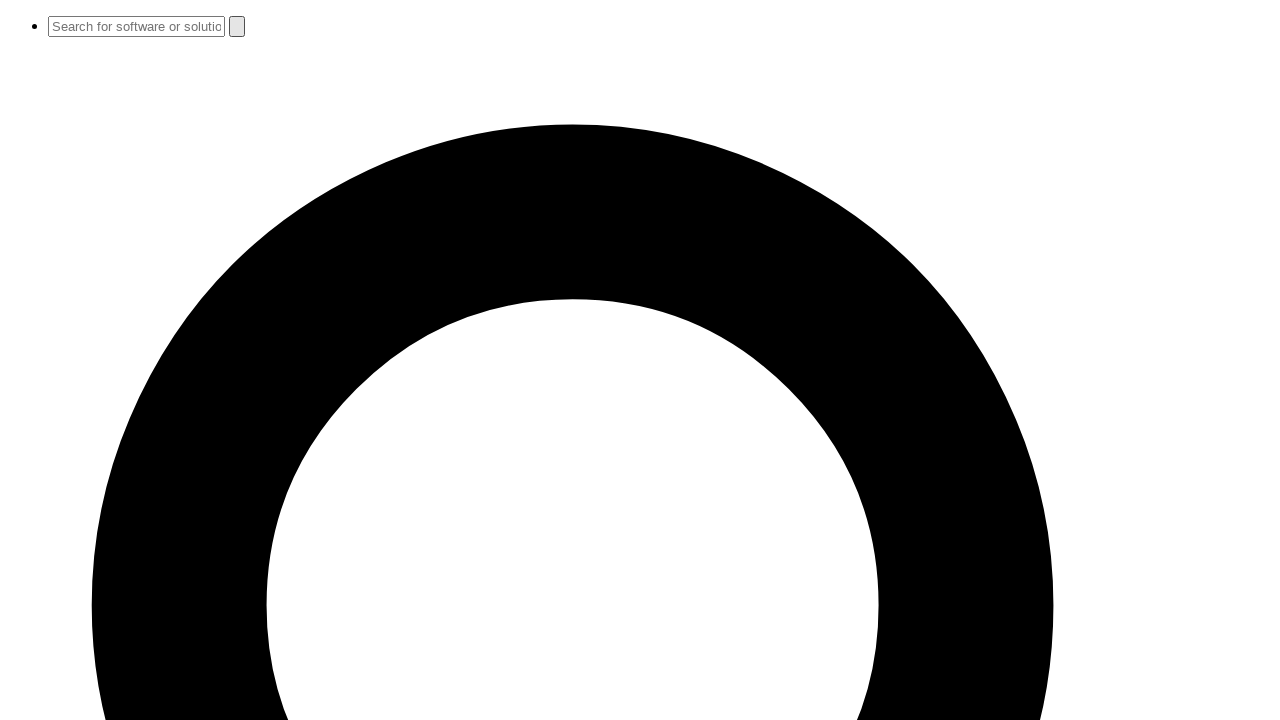